Clicks the "Add Element" button multiple times to create elements, then removes all generated elements and verifies none remain

Starting URL: https://the-internet.herokuapp.com/add_remove_elements/

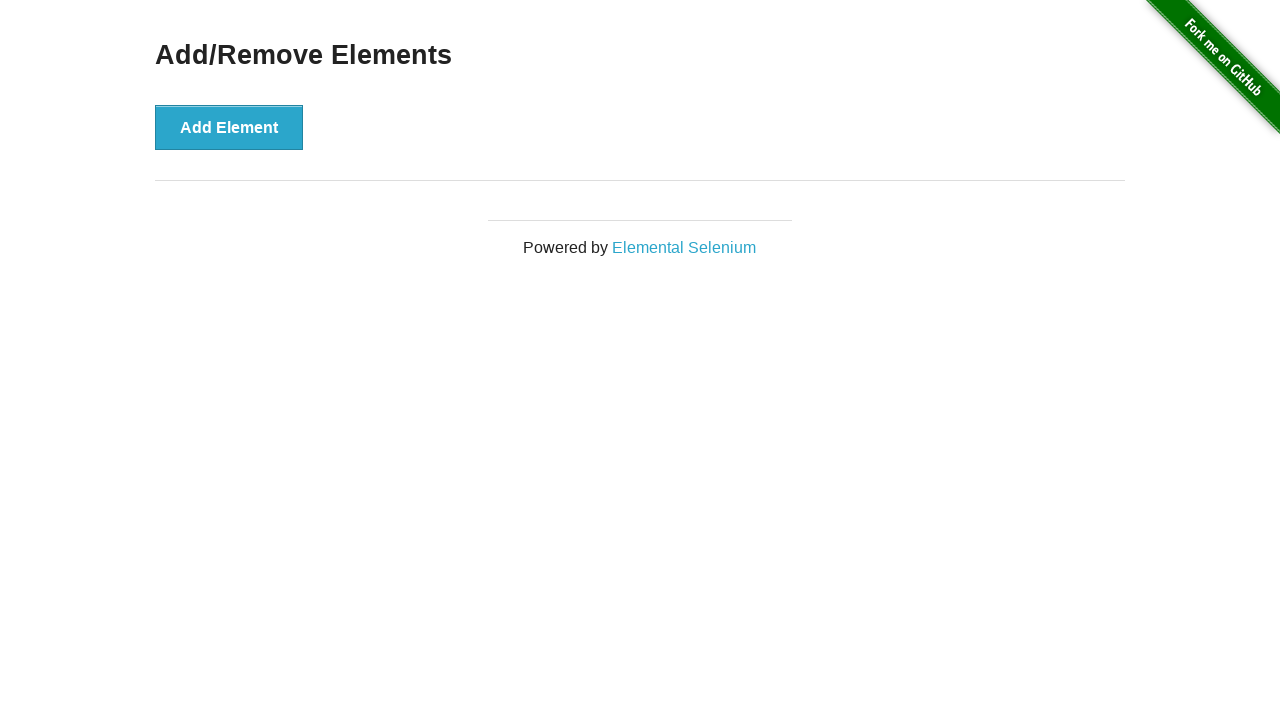

Clicked 'Add Element' button at (229, 127) on button[onclick='addElement()']
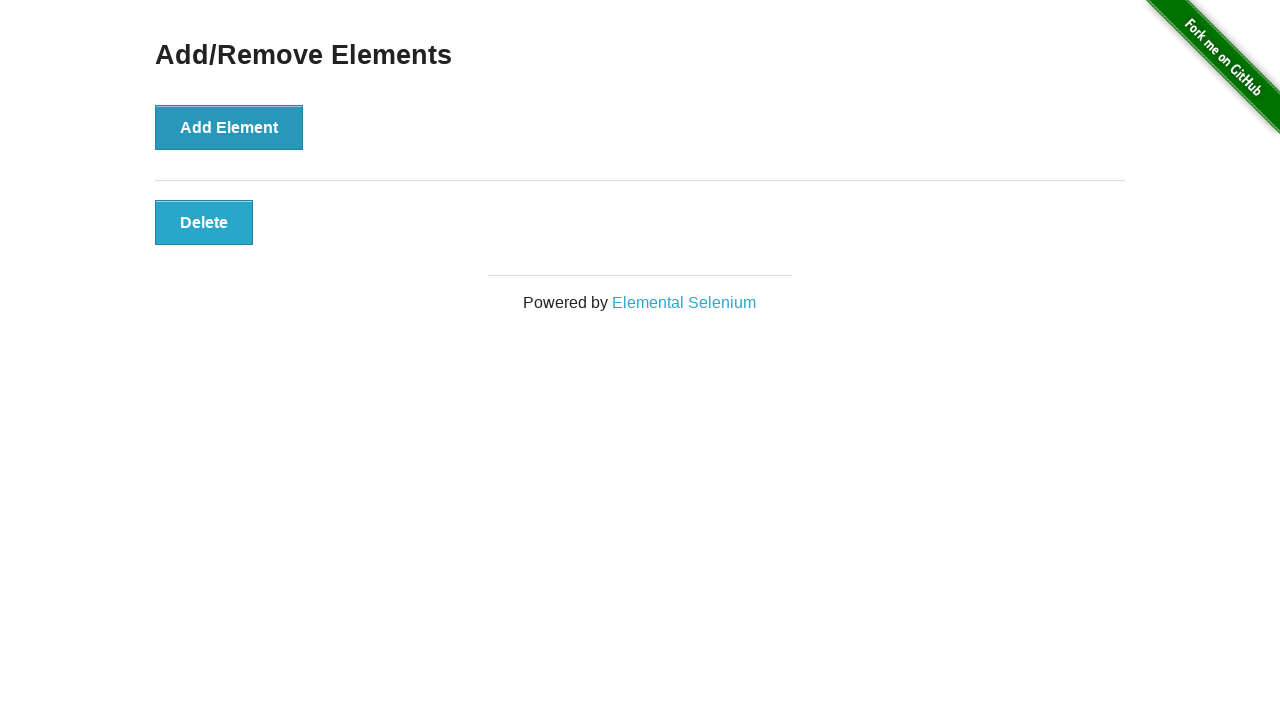

Clicked 'Add Element' button at (229, 127) on button[onclick='addElement()']
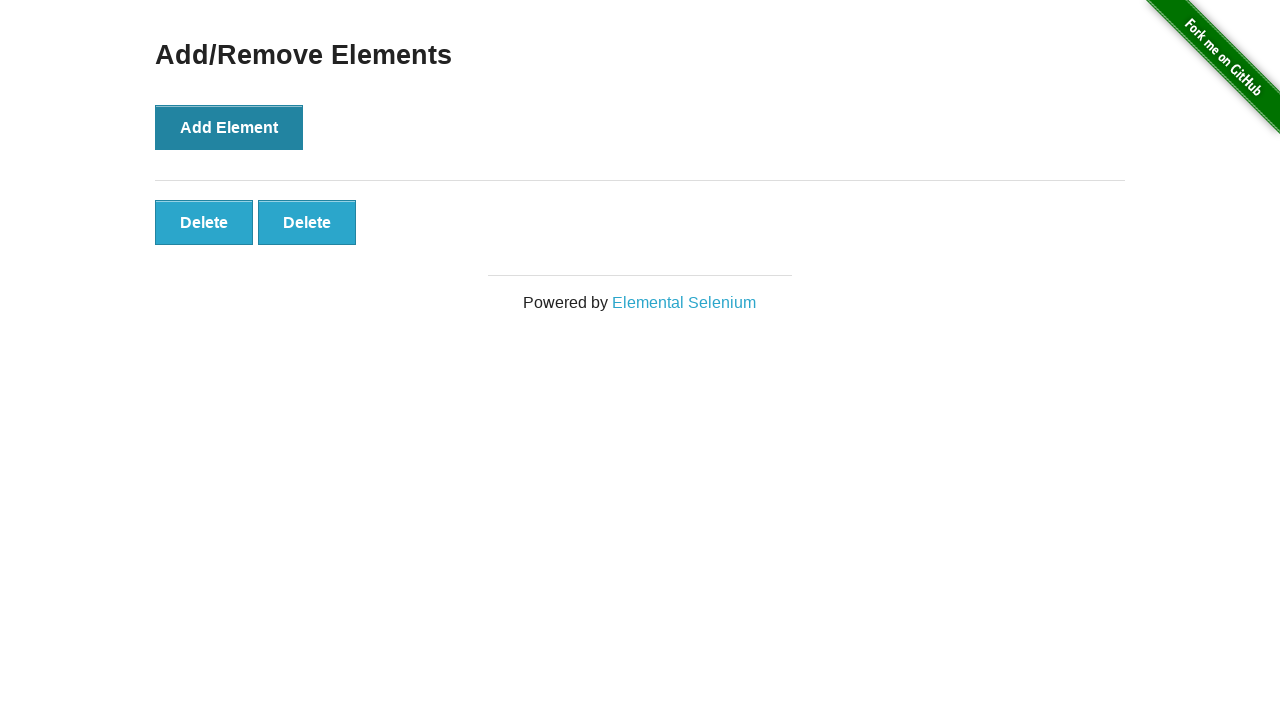

Clicked 'Add Element' button at (229, 127) on button[onclick='addElement()']
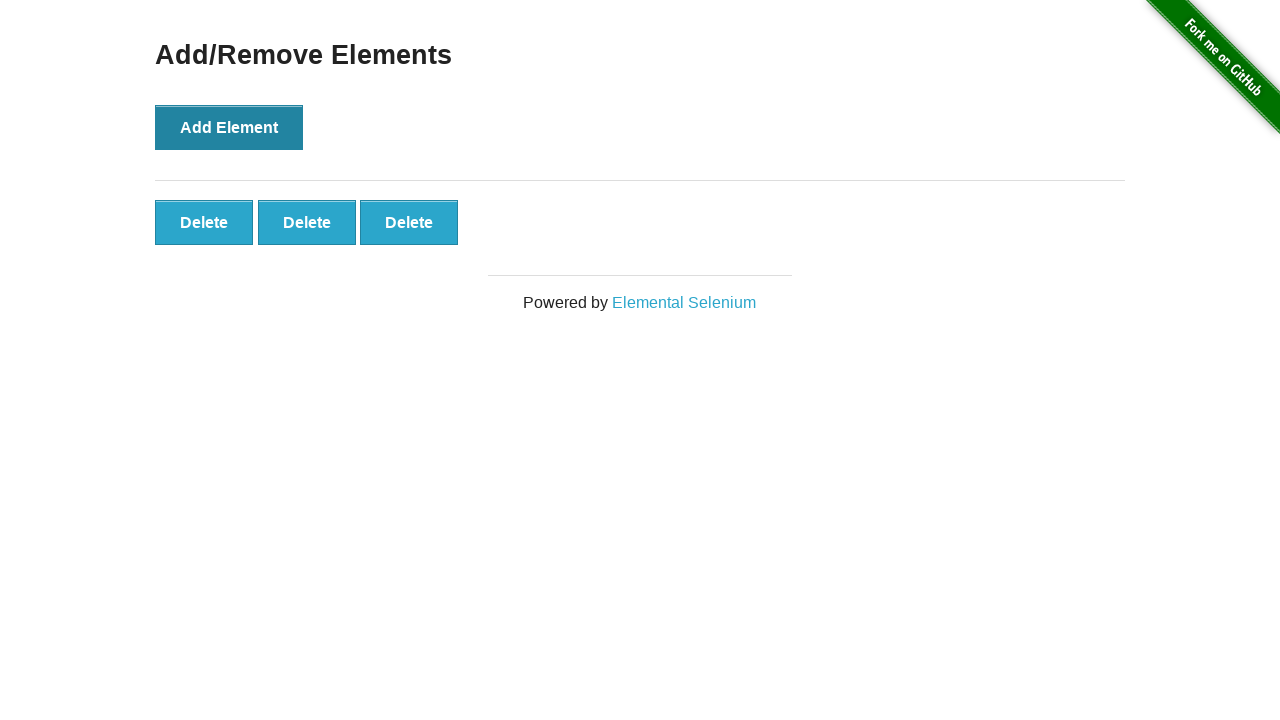

Clicked 'Add Element' button at (229, 127) on button[onclick='addElement()']
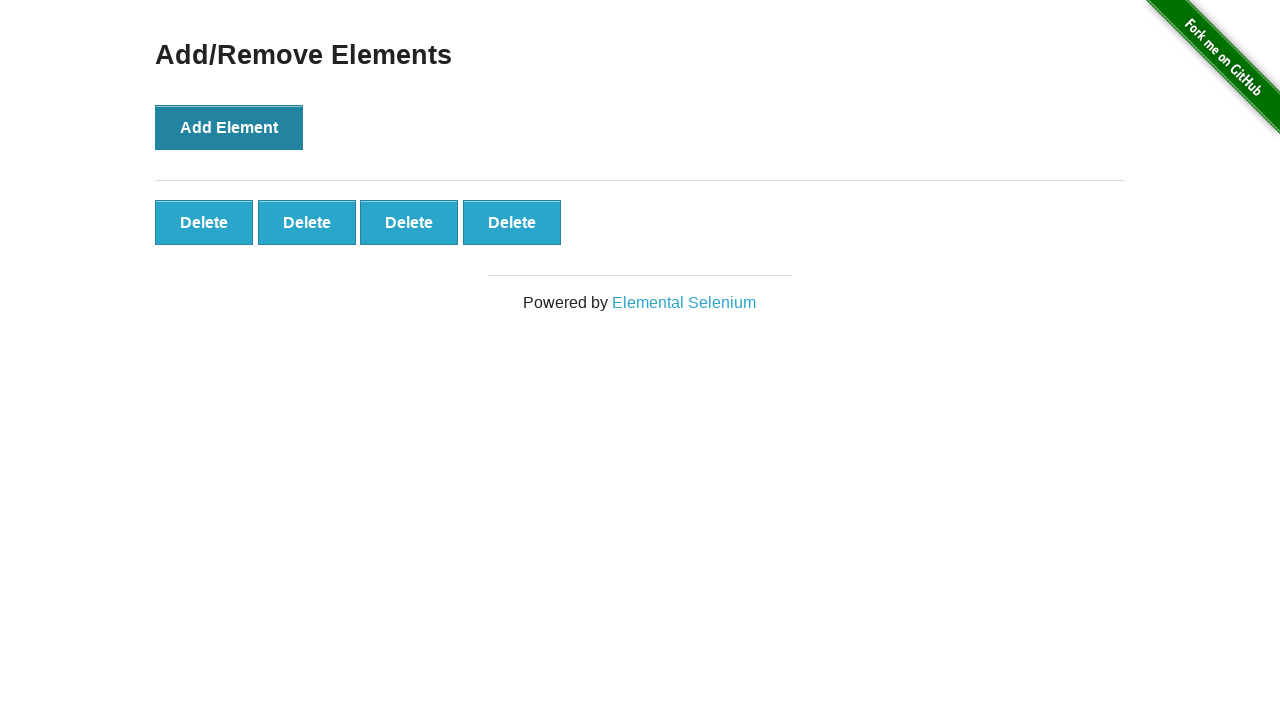

Clicked 'Add Element' button at (229, 127) on button[onclick='addElement()']
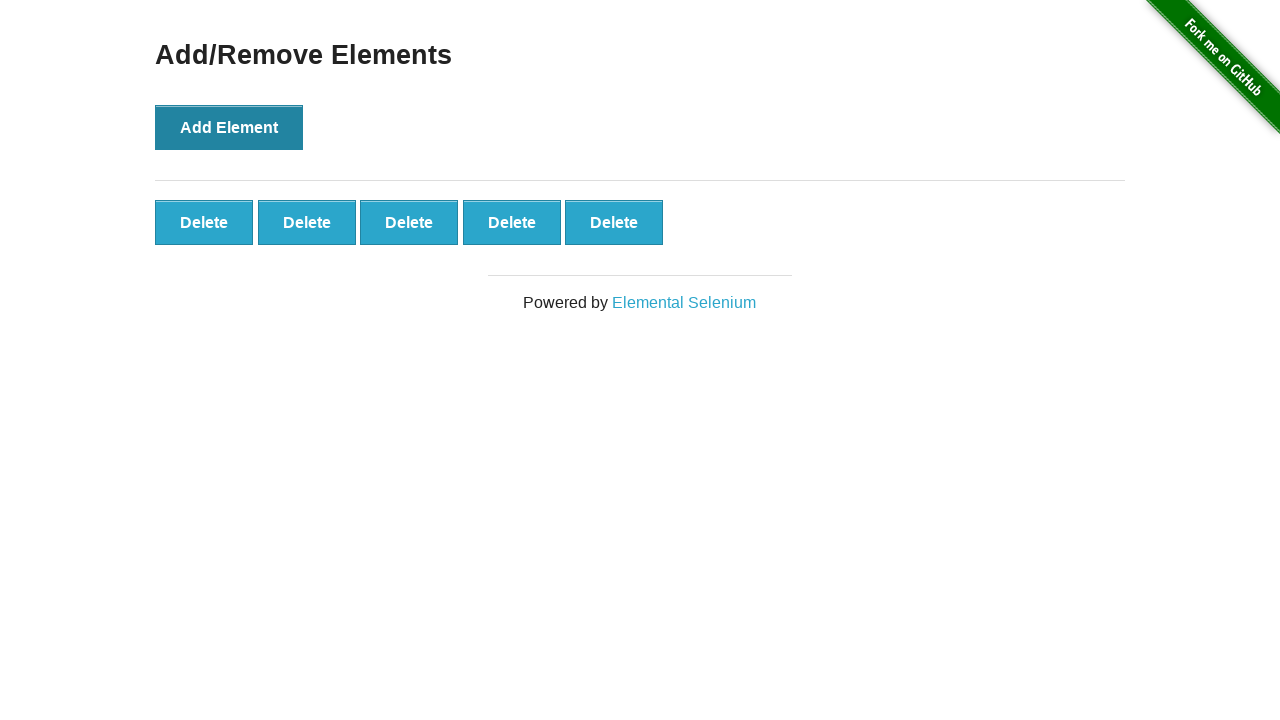

Waited for added elements to appear
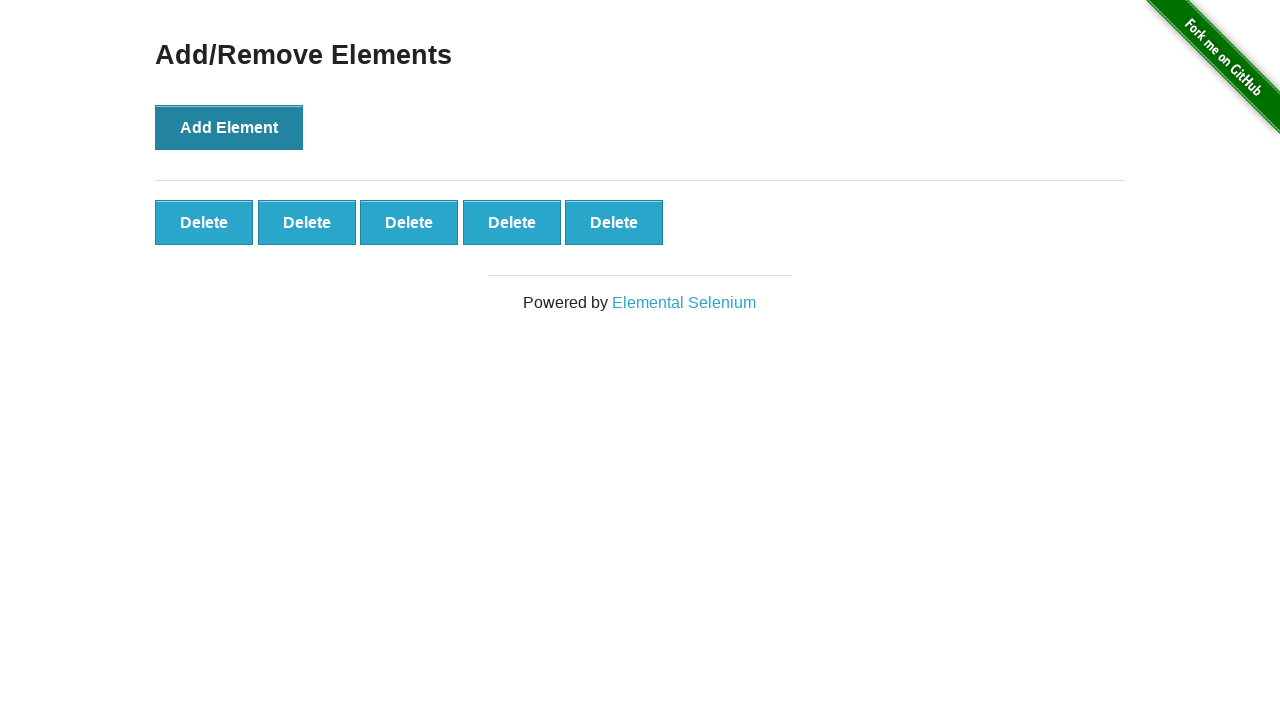

Found 5 elements to remove
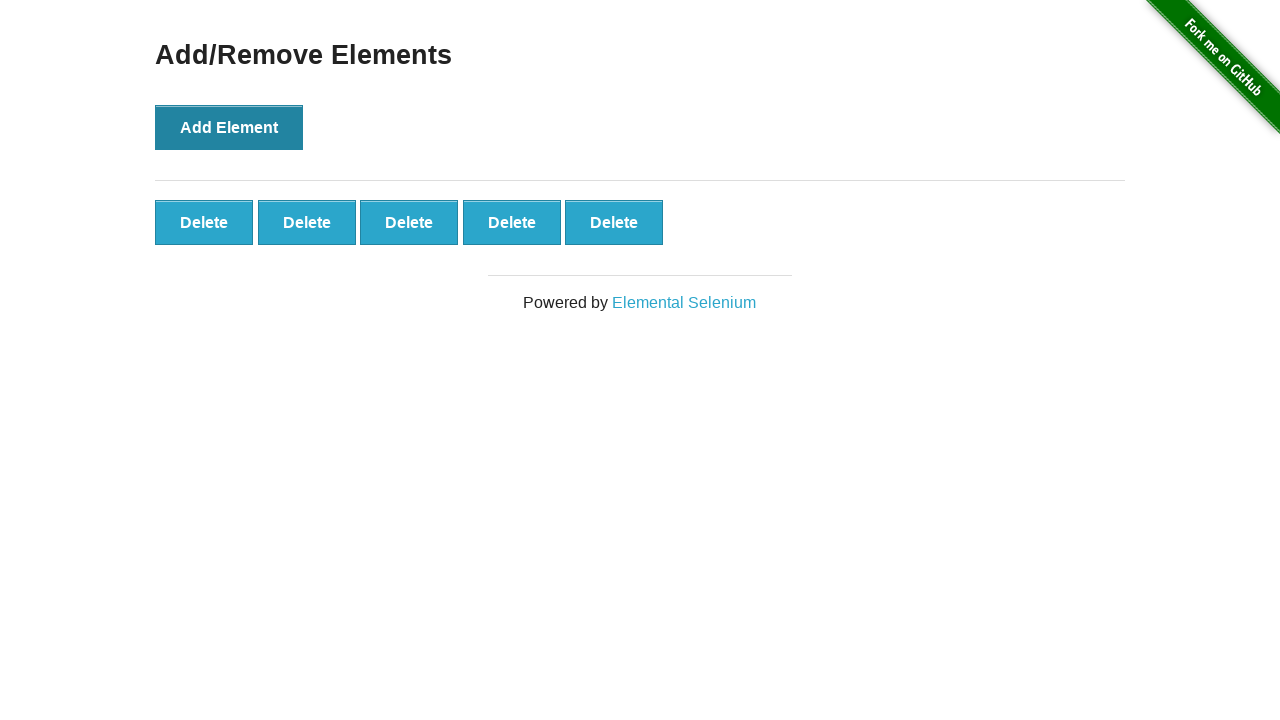

Clicked delete button to remove an element at (204, 222) on .added-manually
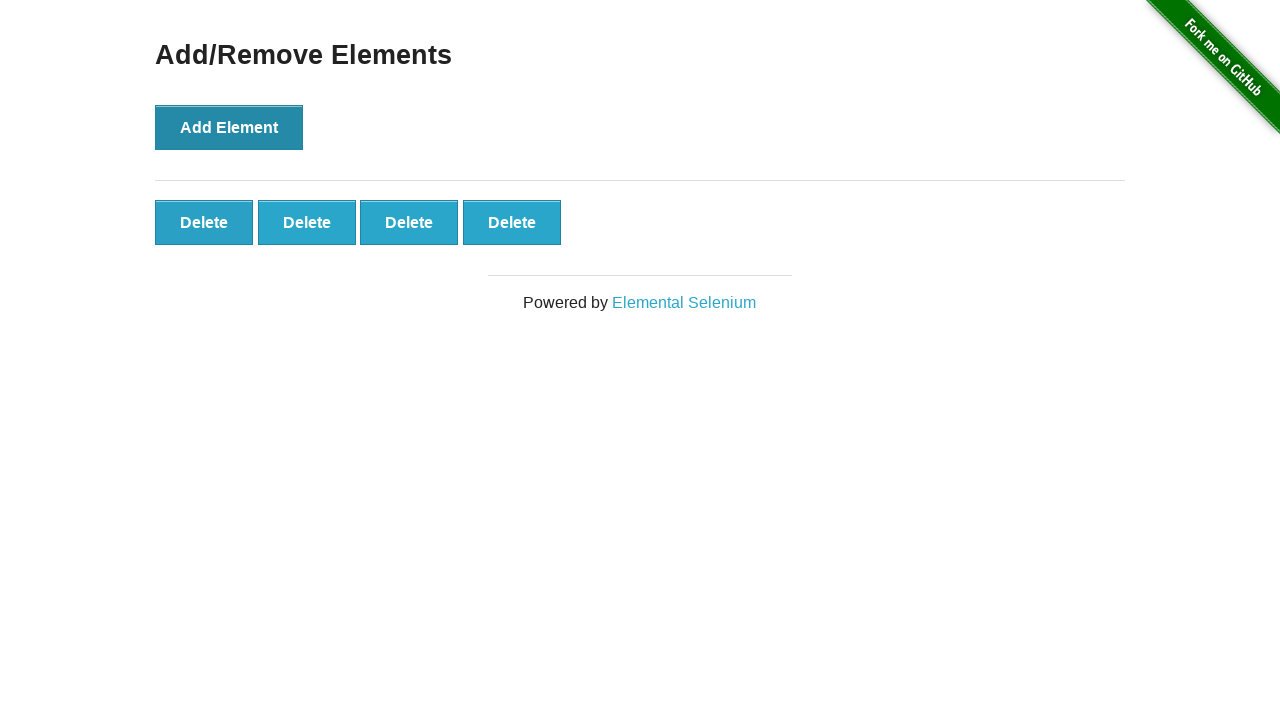

Clicked delete button to remove an element at (204, 222) on .added-manually
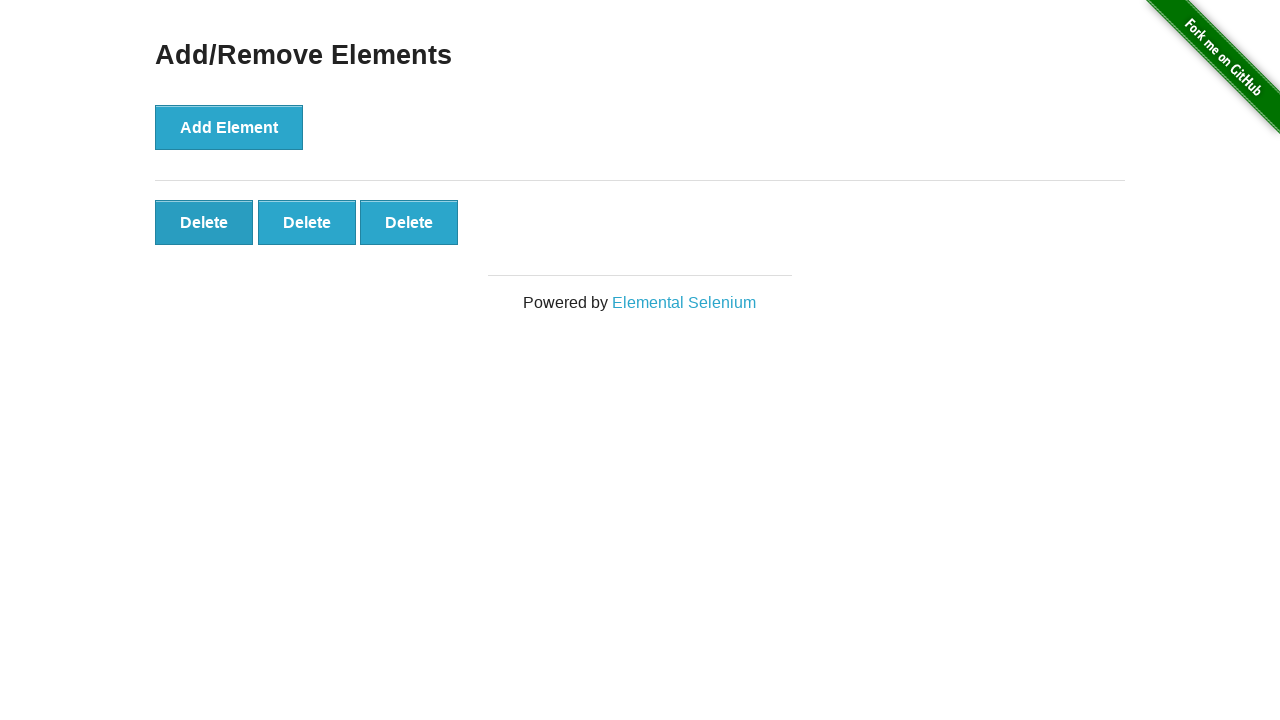

Clicked delete button to remove an element at (204, 222) on .added-manually
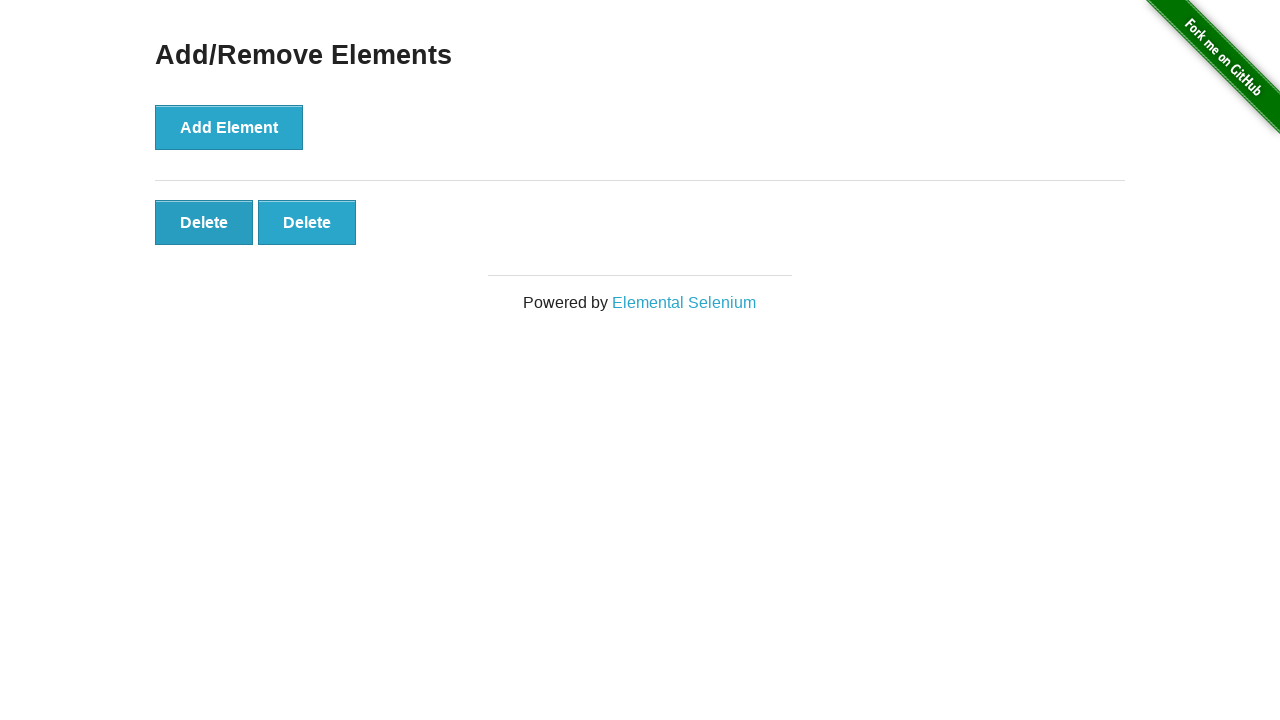

Clicked delete button to remove an element at (204, 222) on .added-manually
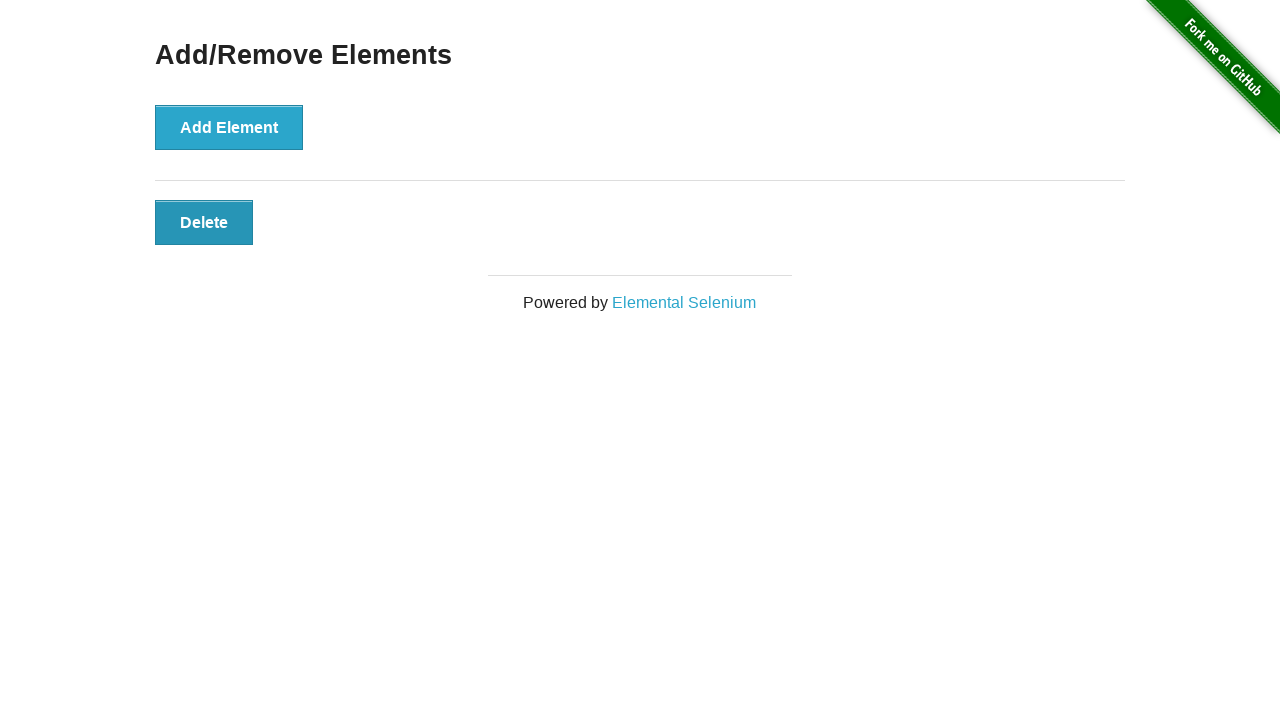

Clicked delete button to remove an element at (204, 222) on .added-manually
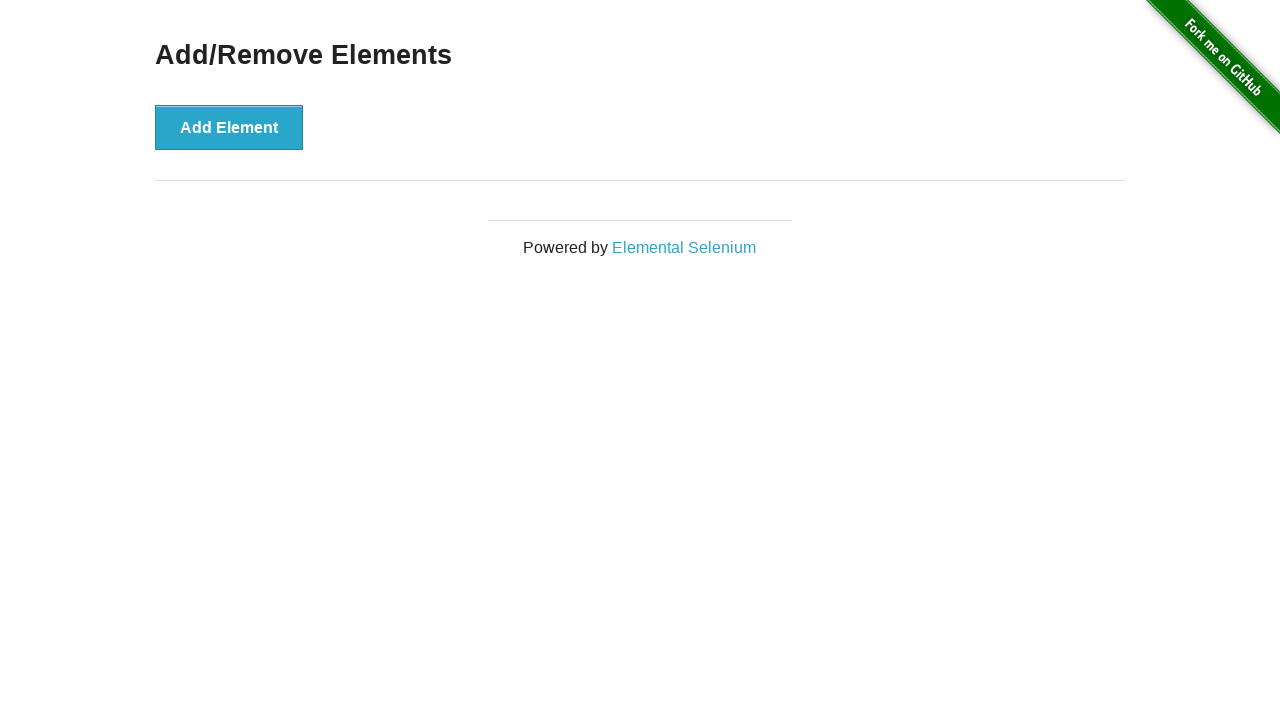

Waited 500ms for DOM to stabilize
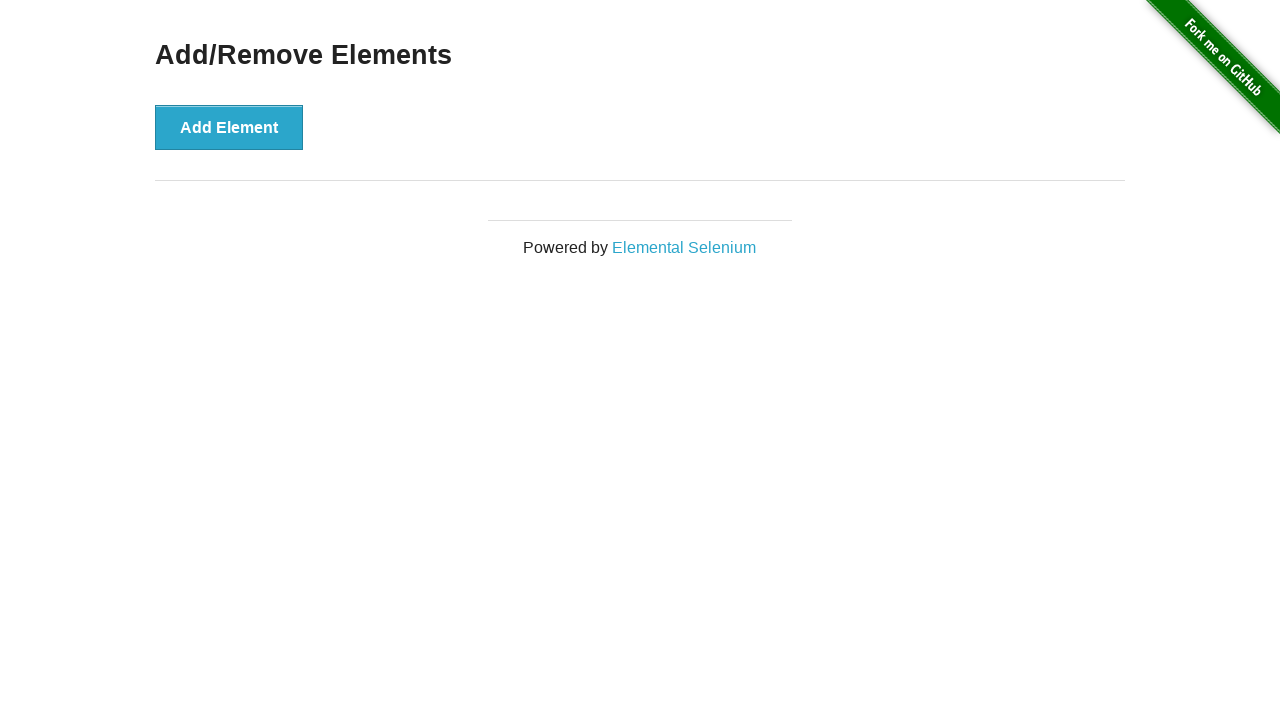

Verified 0 elements remain
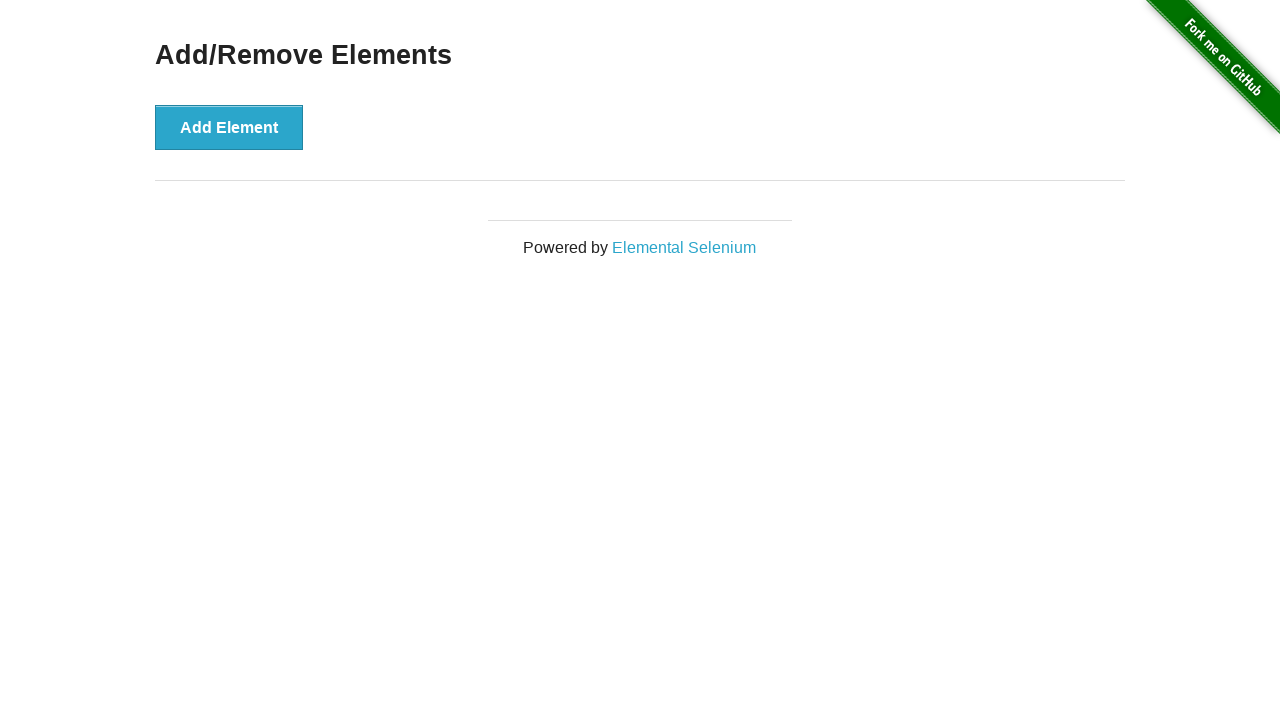

Assertion passed: all elements successfully removed
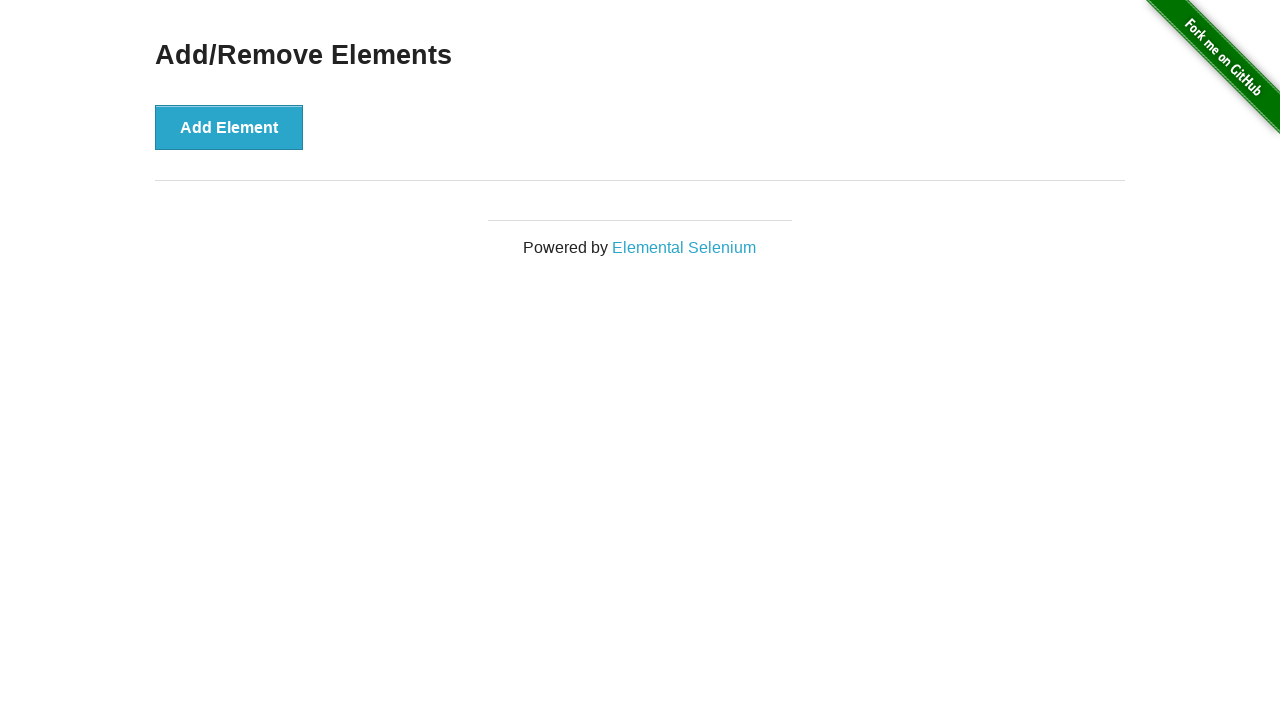

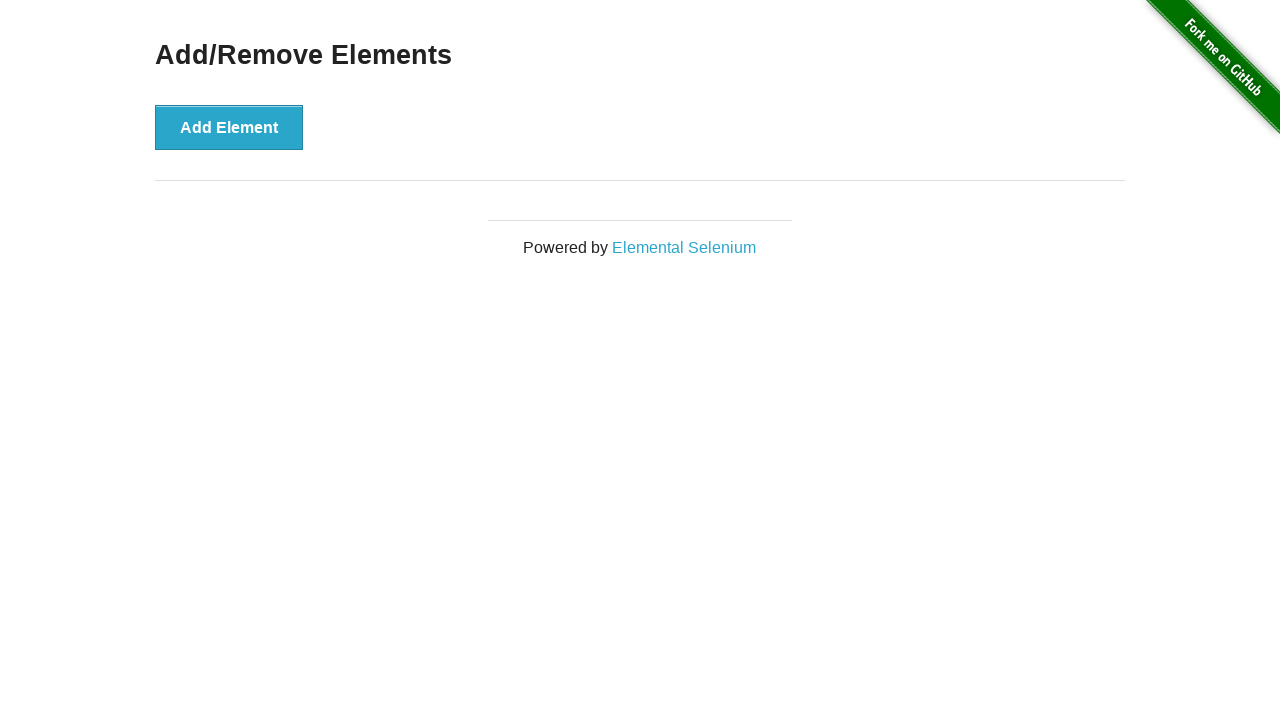